Navigates to the Shifting Content section and then to the Menu Element example, verifying that menu items are present on the page

Starting URL: https://the-internet.herokuapp.com/

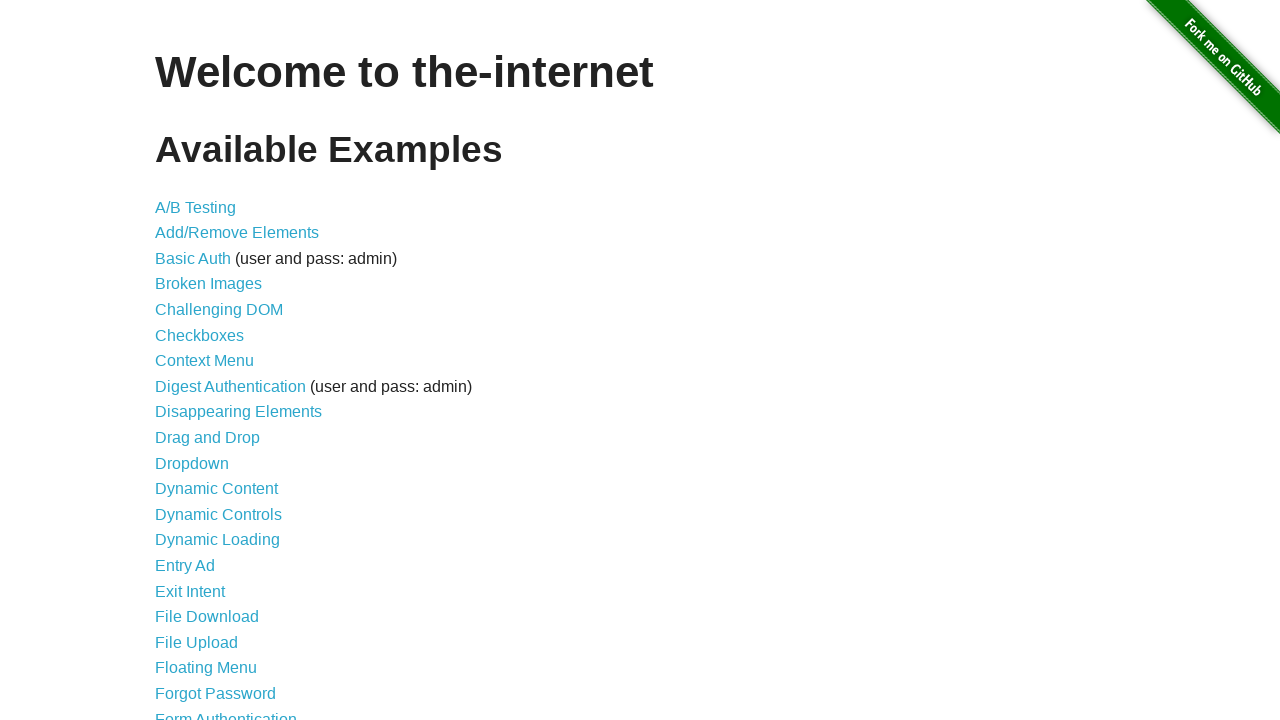

Clicked on 'Shifting Content' link at (212, 523) on a:text('Shifting Content')
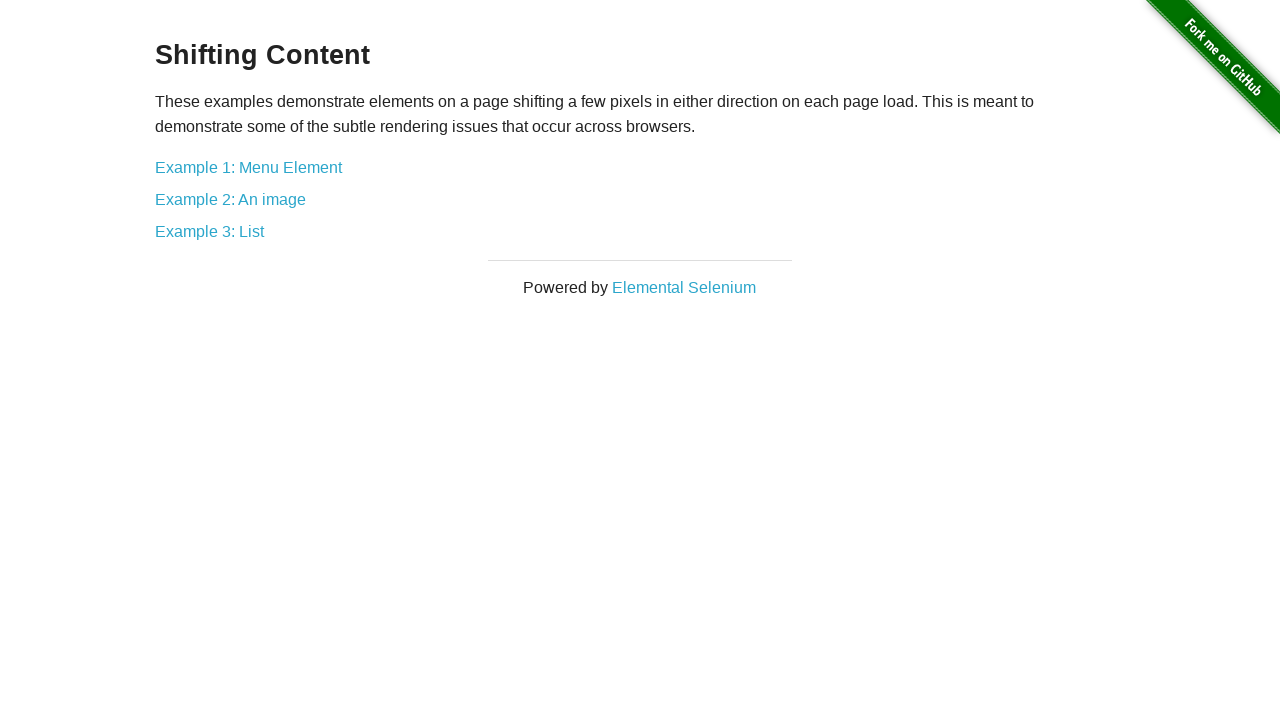

Clicked on 'Example 1: Menu Element' link at (248, 167) on a:text('Example 1: Menu Element')
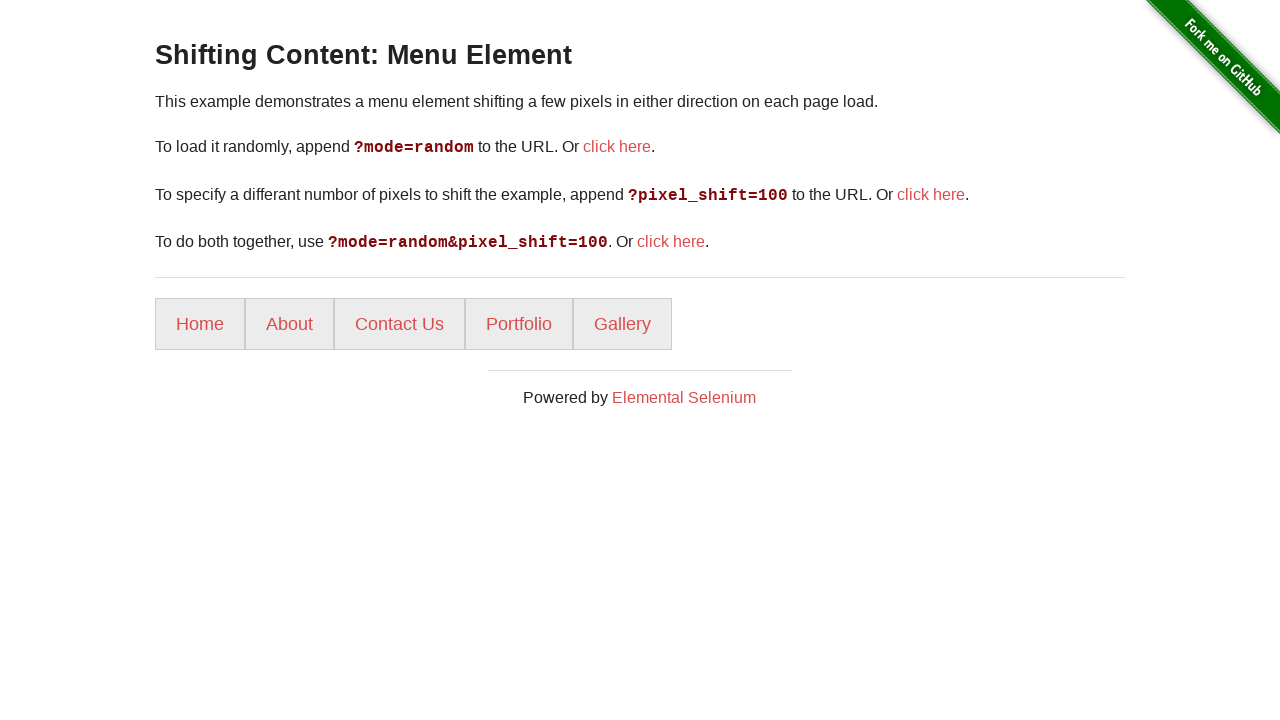

Menu items loaded and verified to be present on the page
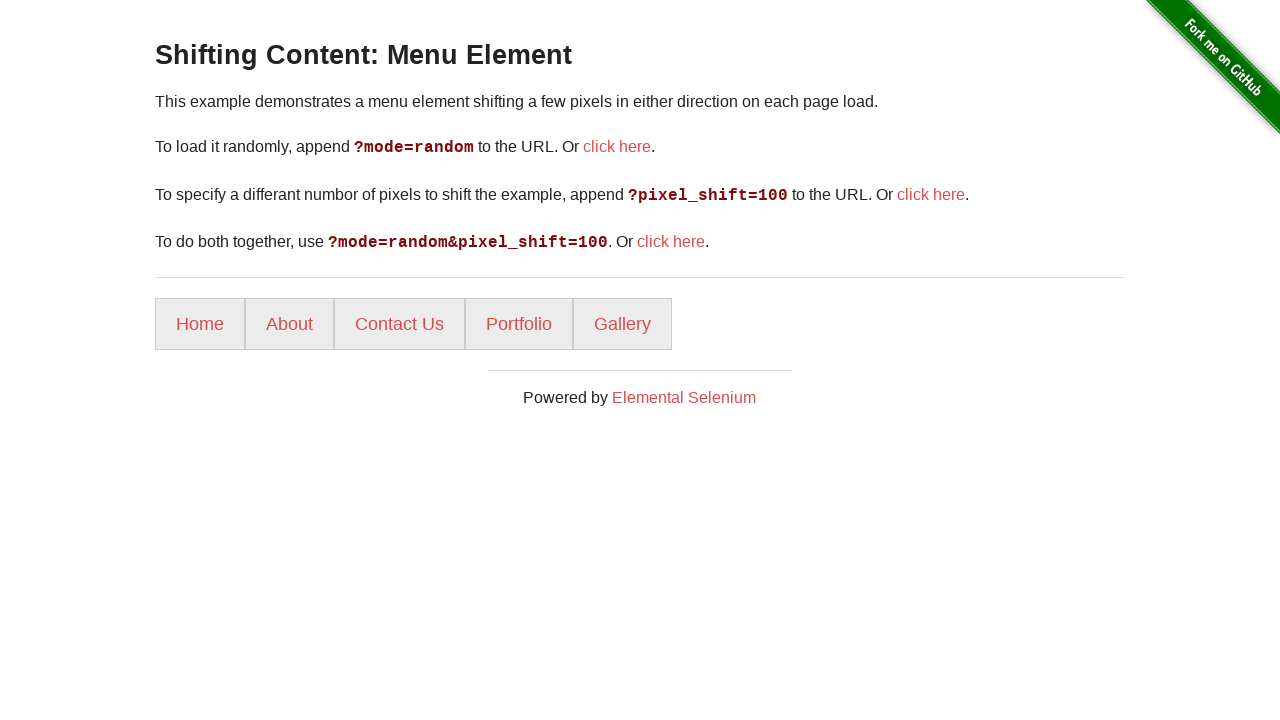

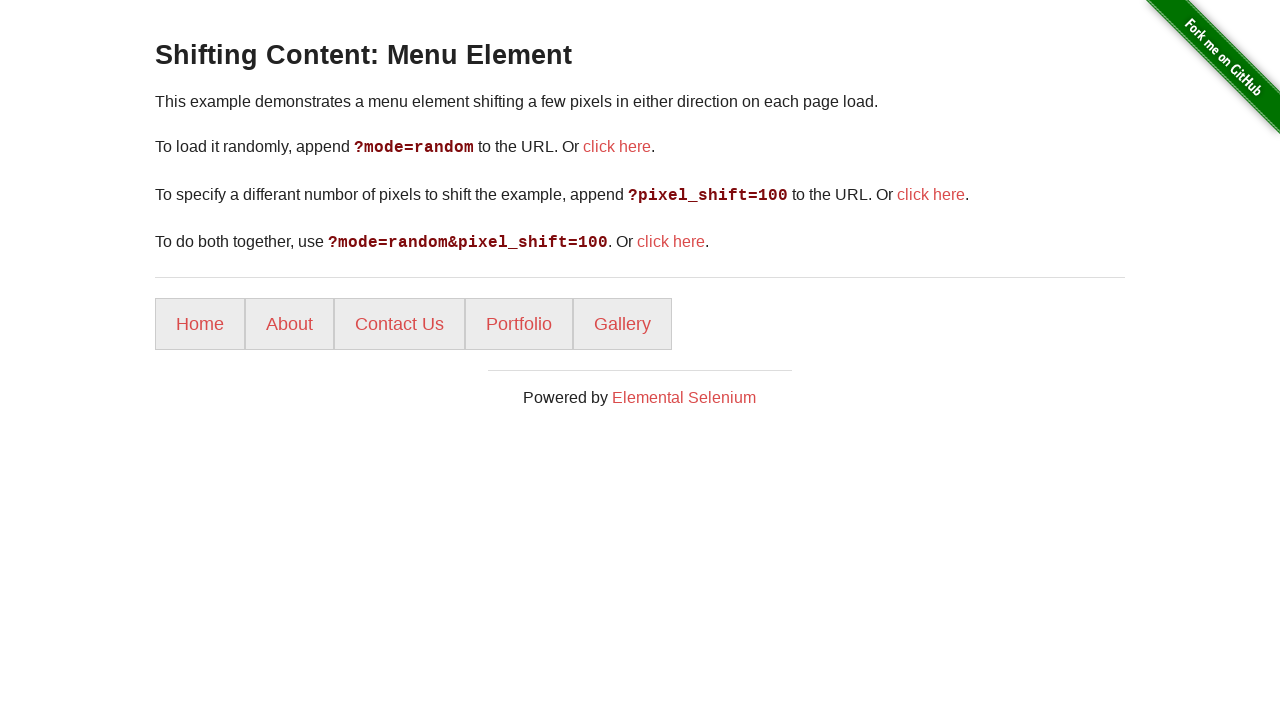